Navigates to an automation practice site and interacts with a book table by iterating through rows to find a specific book entry and verify table data is accessible.

Starting URL: https://testautomationpractice.blogspot.com/2018/09/automation-form.html

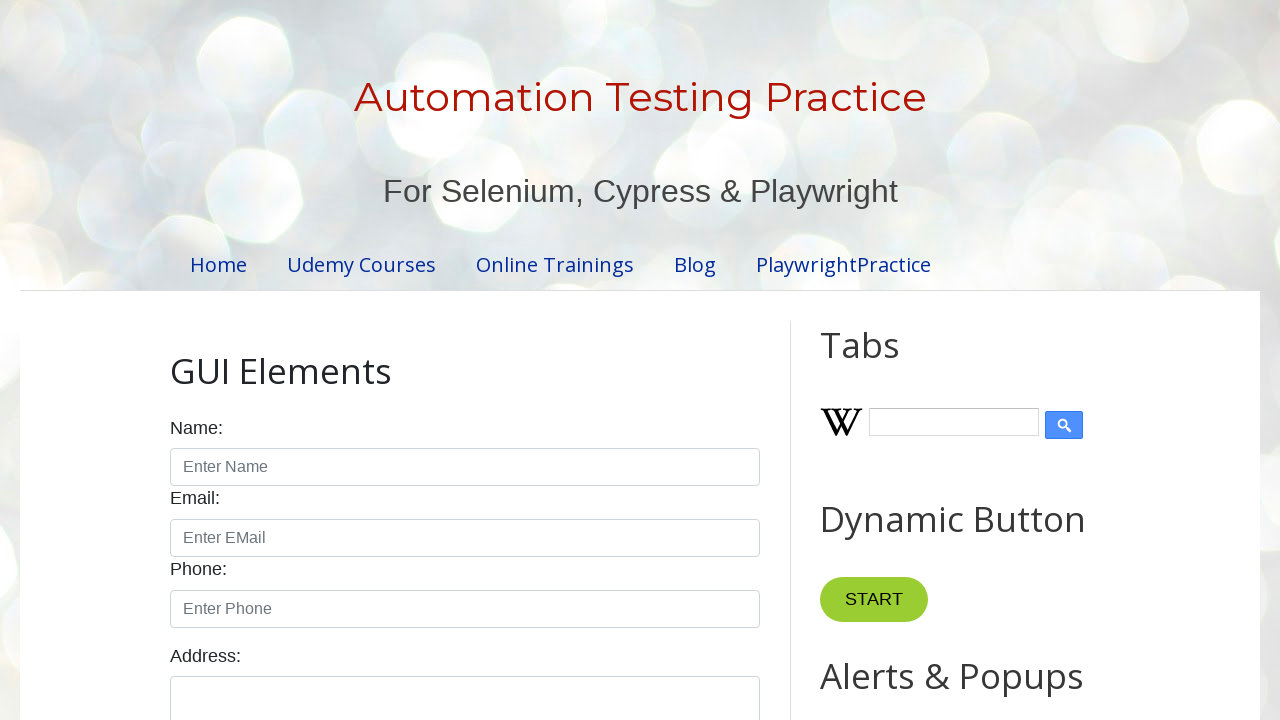

Book table loaded and became visible
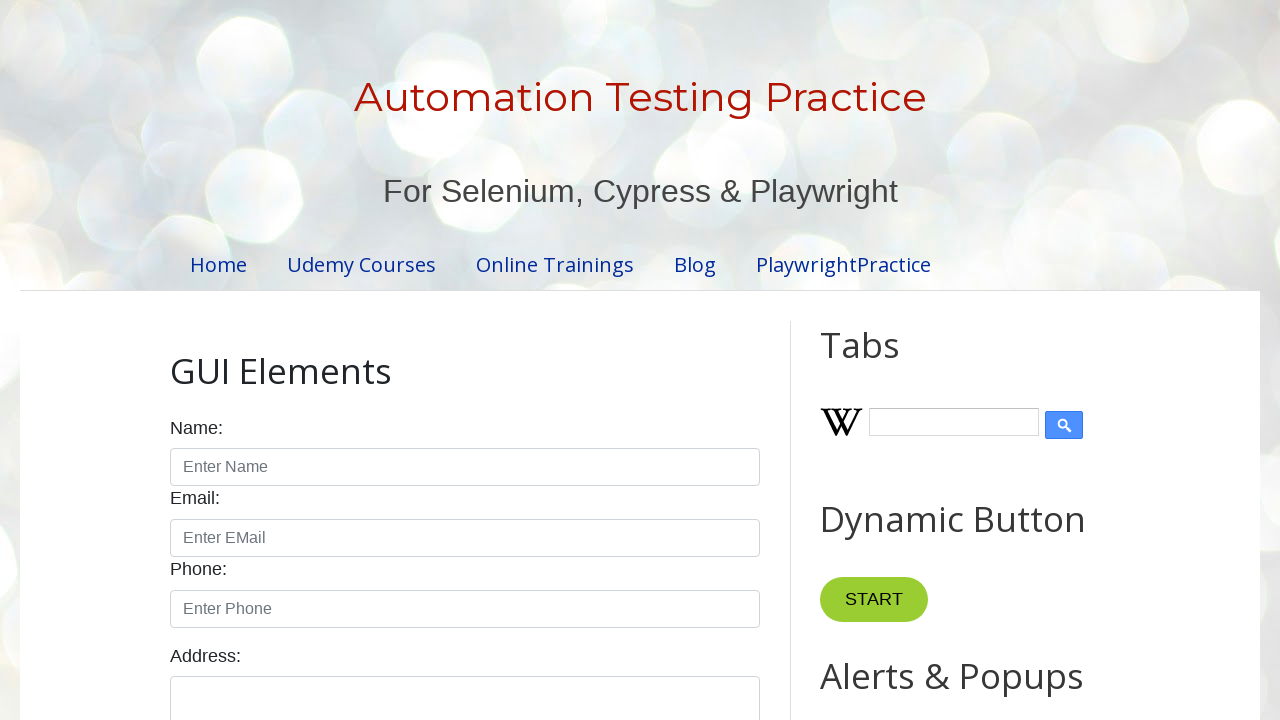

Retrieved book name from row 2: Learn Selenium
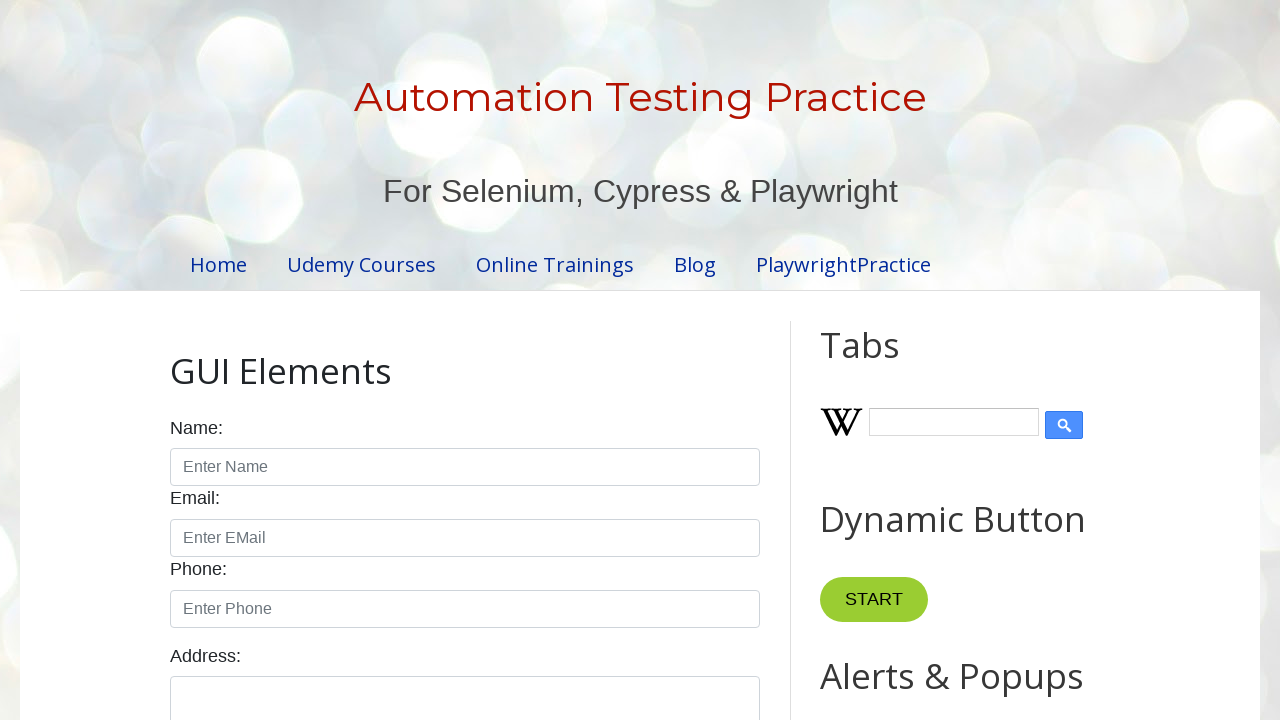

Retrieved book name from row 3: Learn Java
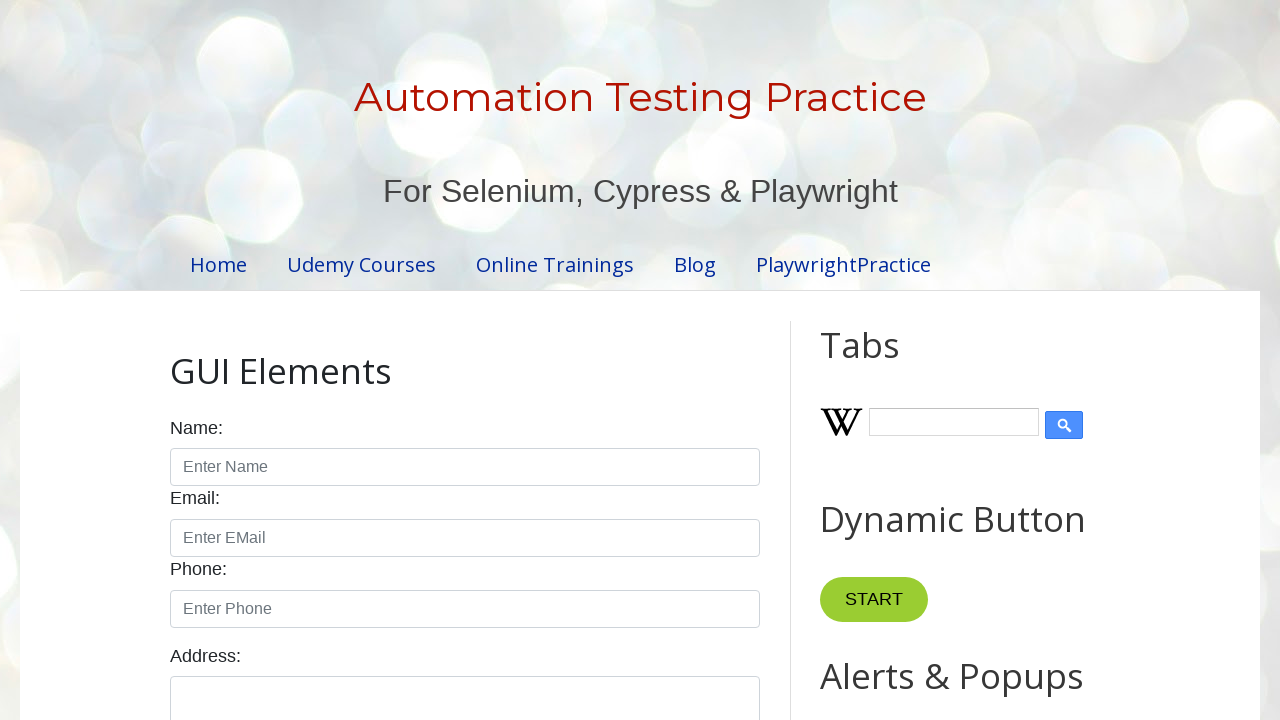

Retrieved book name from row 4: Learn JS
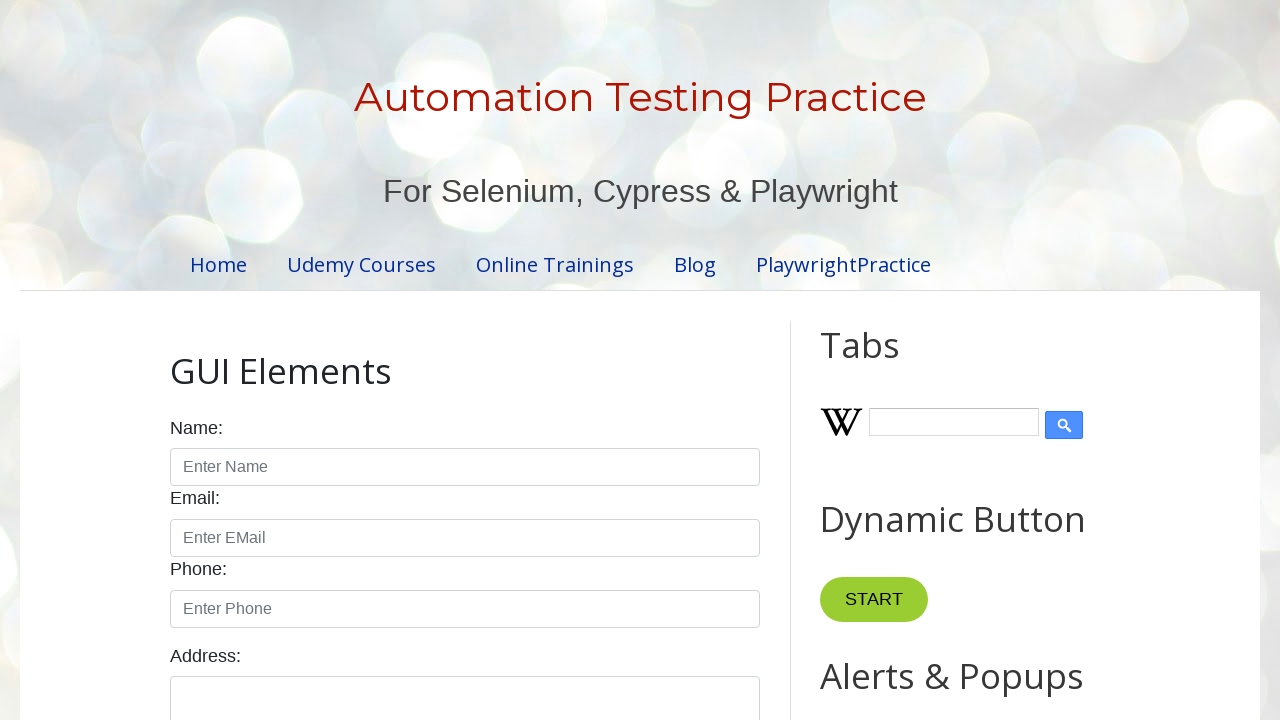

Retrieved book name from row 5: Master In Selenium
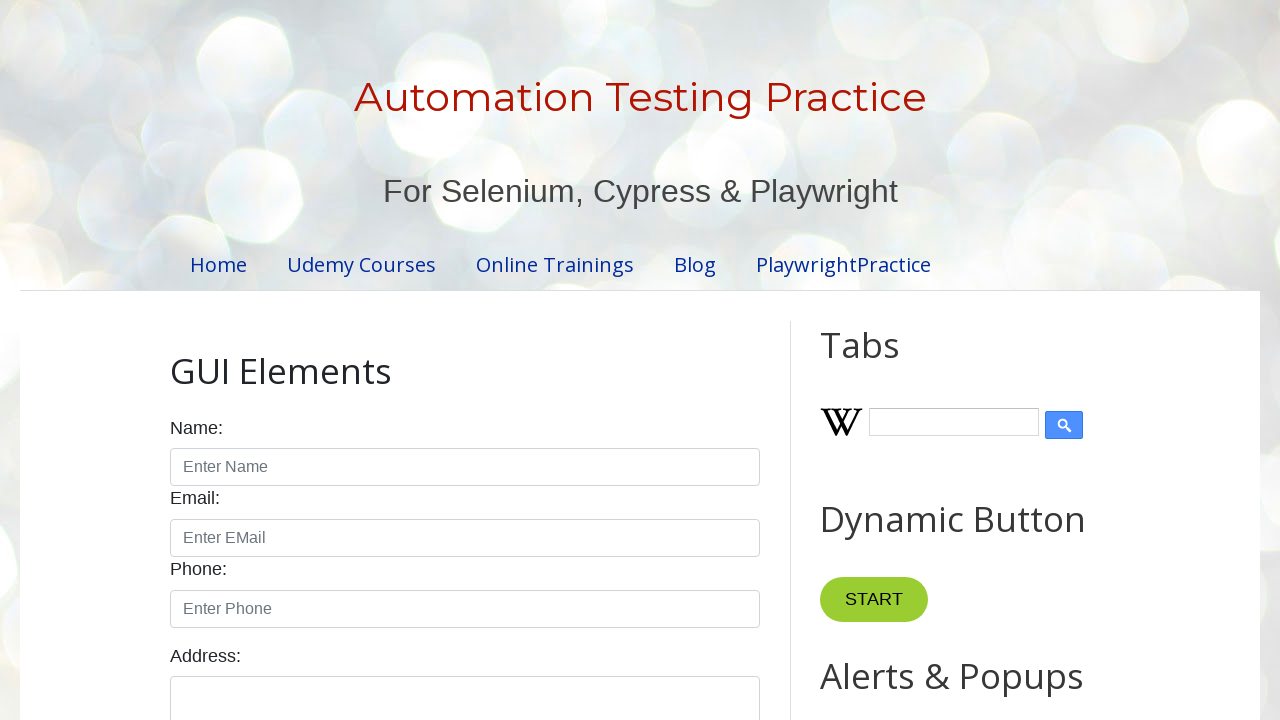

Retrieved book name from row 6: Master In Java
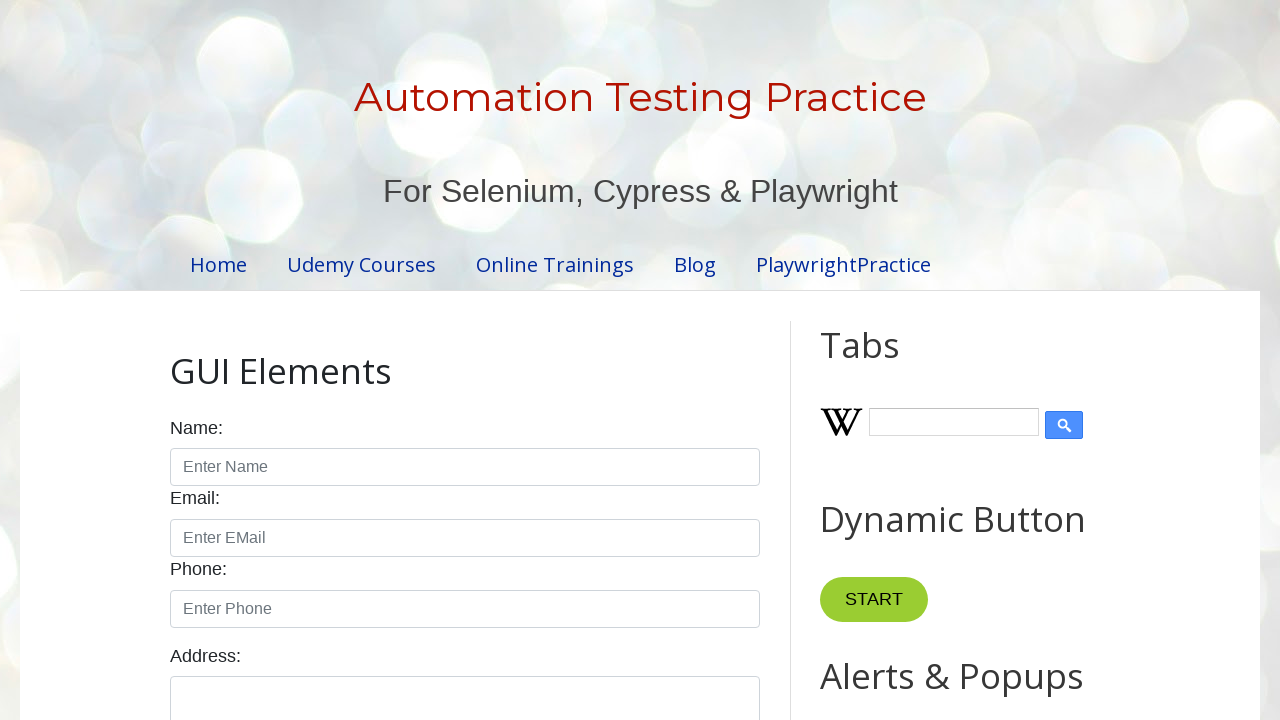

Found book 'Master In Java' in row 6 and clicked price cell at (716, 360) on //table[@name='BookTable']/tbody/tr[6]/td[4]
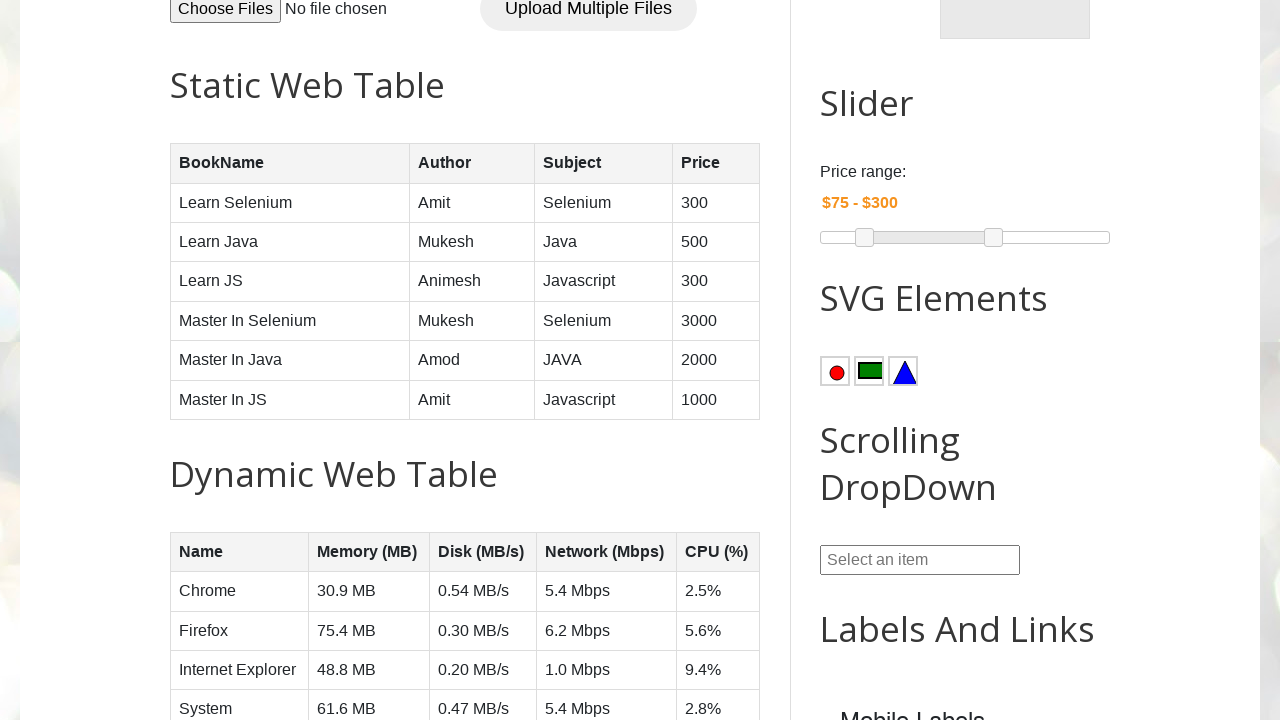

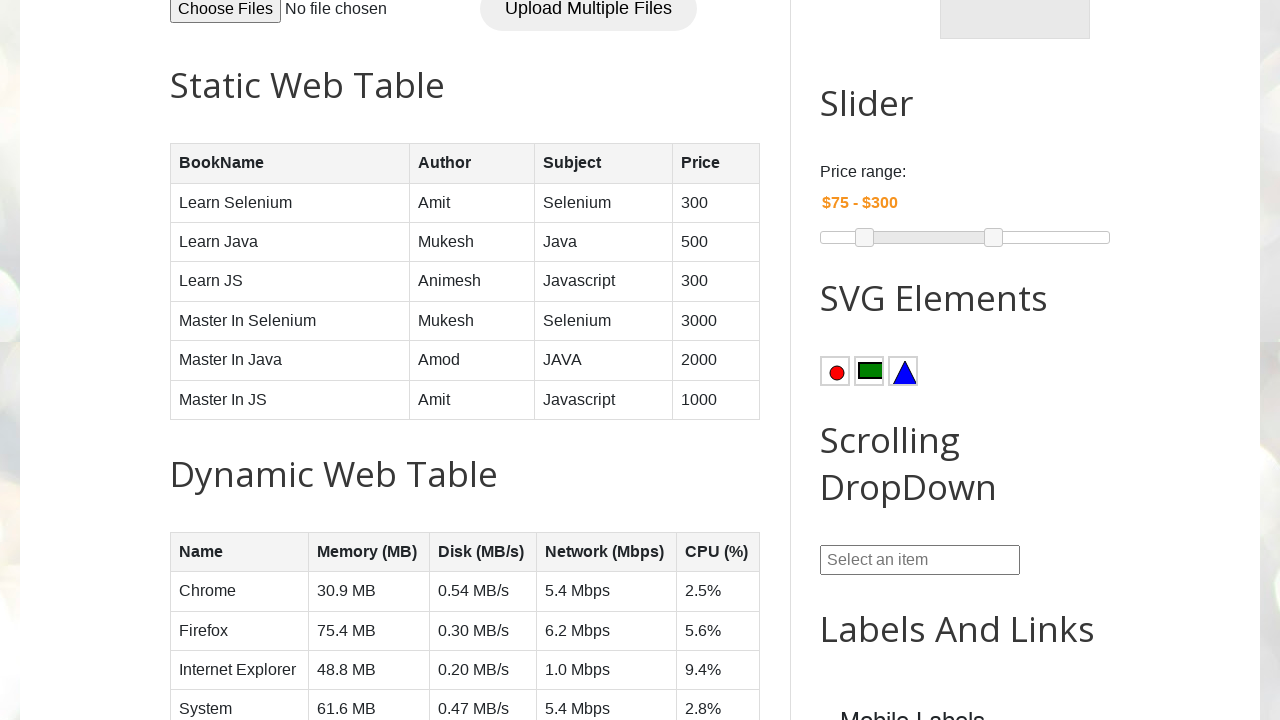